Navigates to the pet disease alerts map, switches to the map iframe, and hovers over a specific state (Arizona) on the interactive SVG map

Starting URL: https://petdiseasealerts.org/forecast-map#/

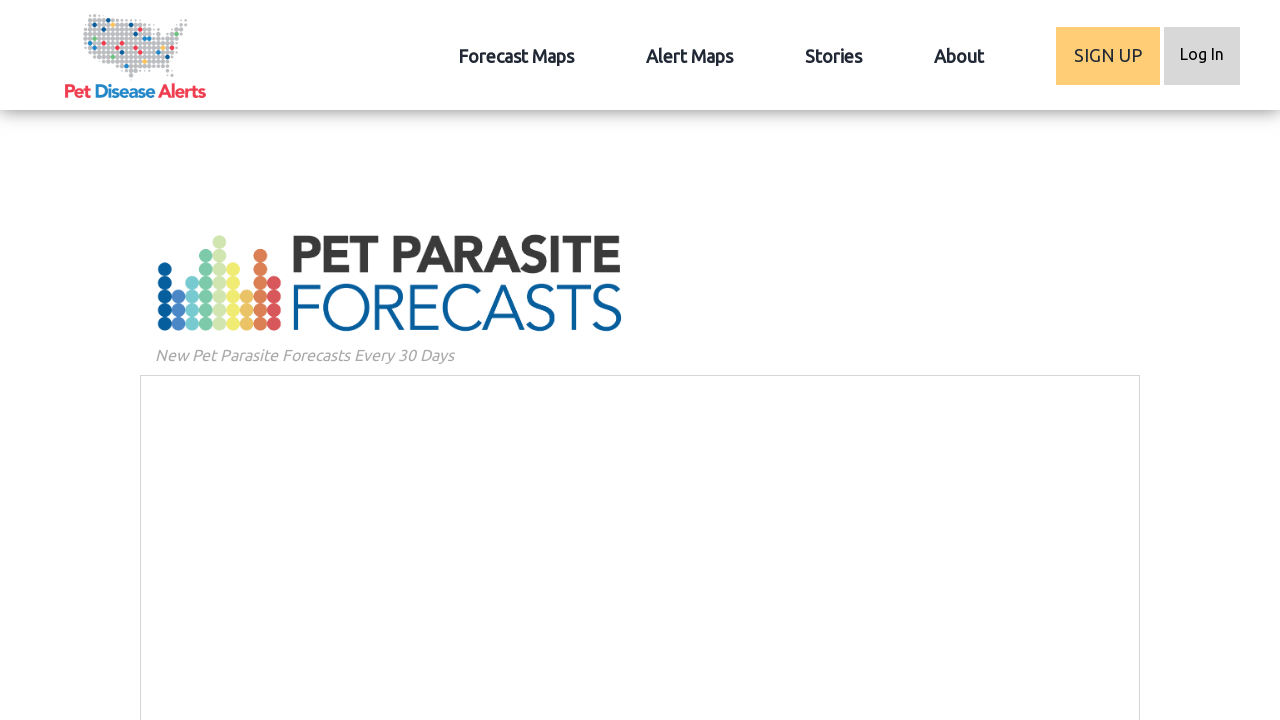

Scrolled down to ensure map is visible
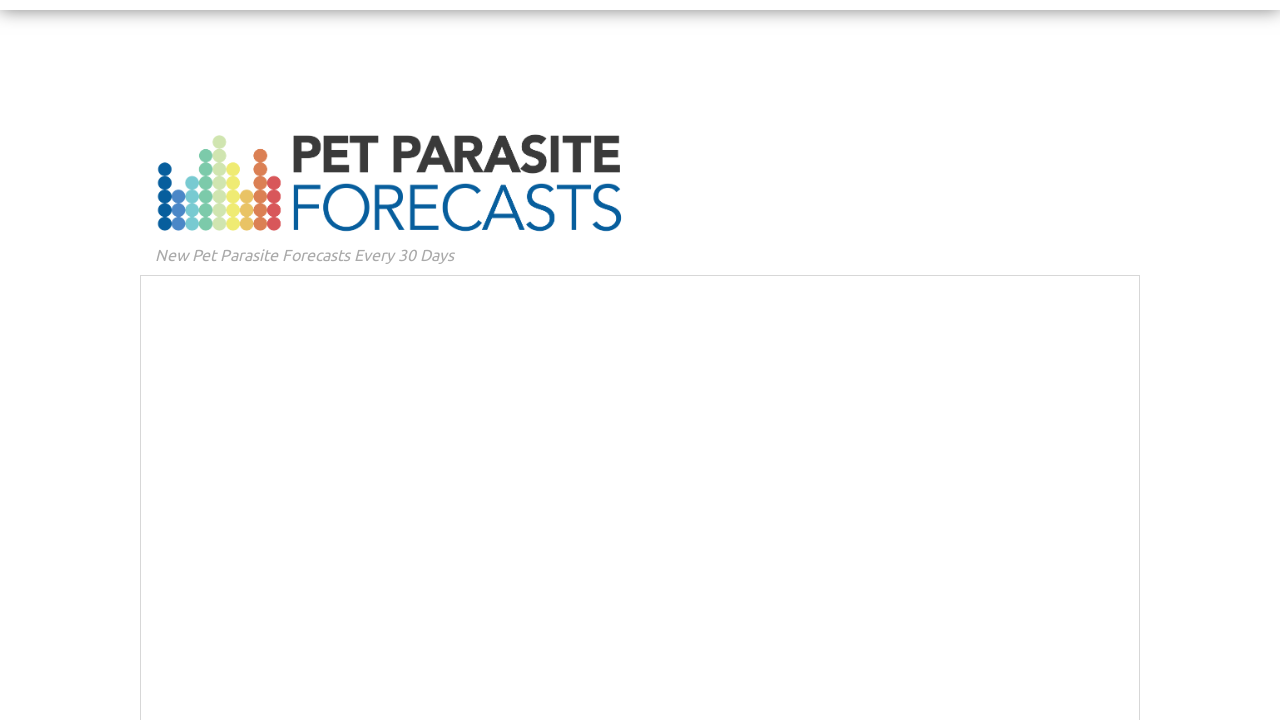

Located and switched to map iframe
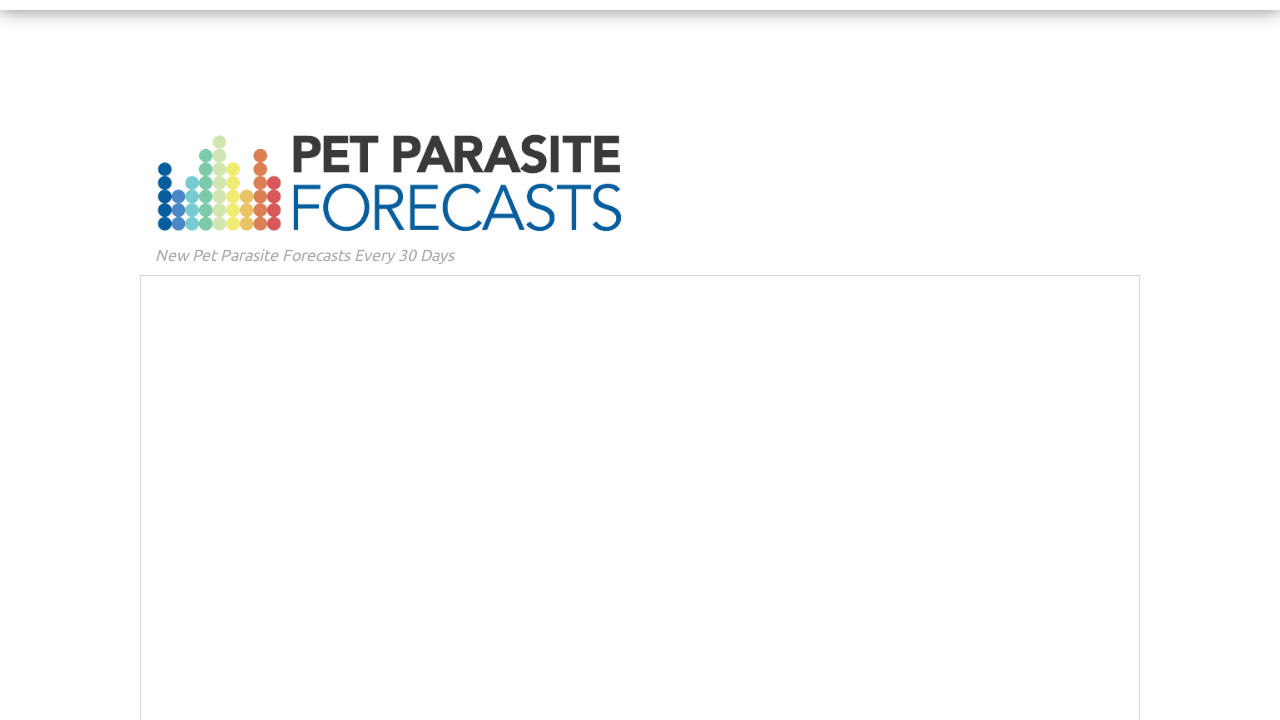

Located all state regions in the SVG map
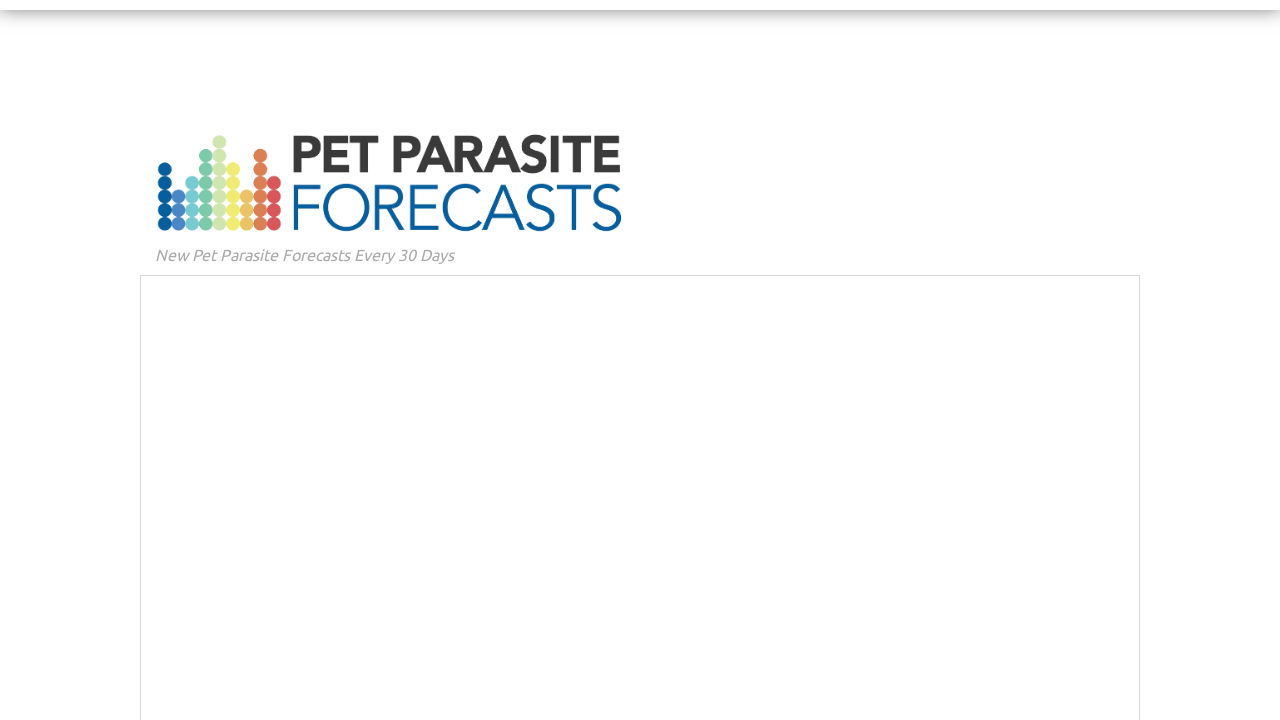

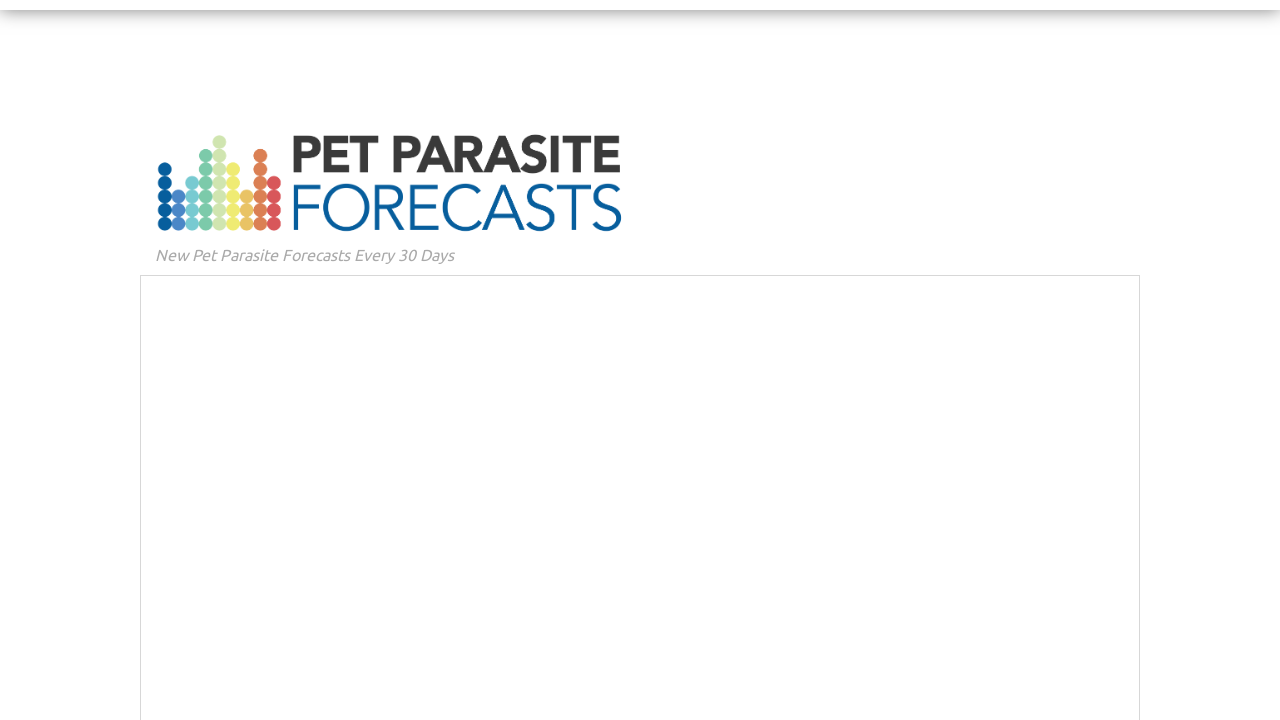